Tests dynamic loading by clicking start button and waiting for "Hello World!" text to appear with 15 second timeout

Starting URL: https://automationfc.github.io/dynamic-loading/

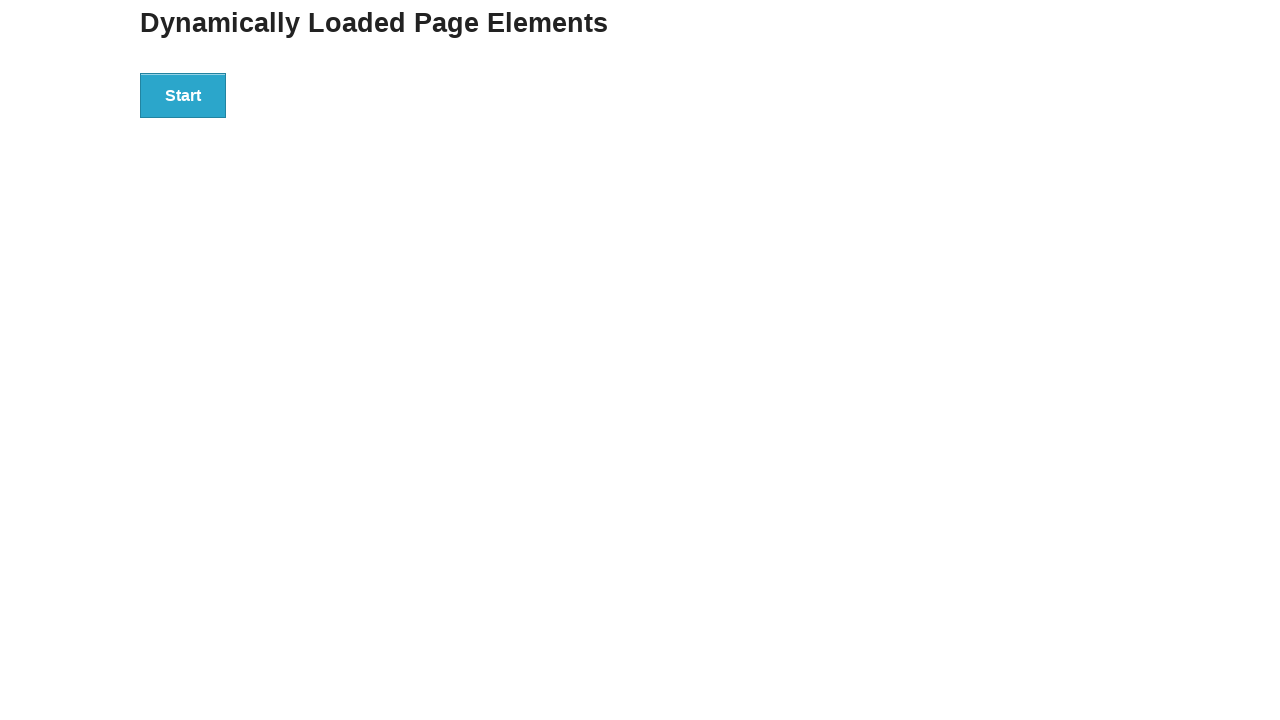

Clicked start button to trigger dynamic loading at (183, 95) on div#start>button
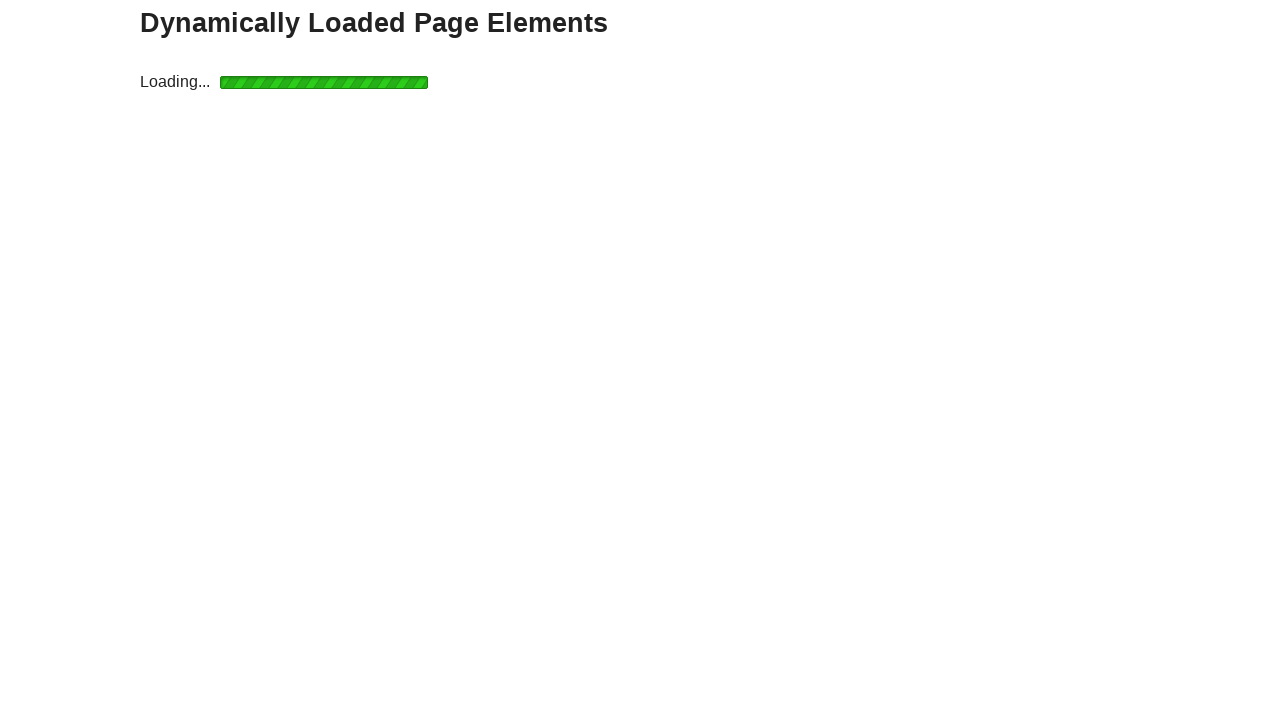

Loading indicator disappeared
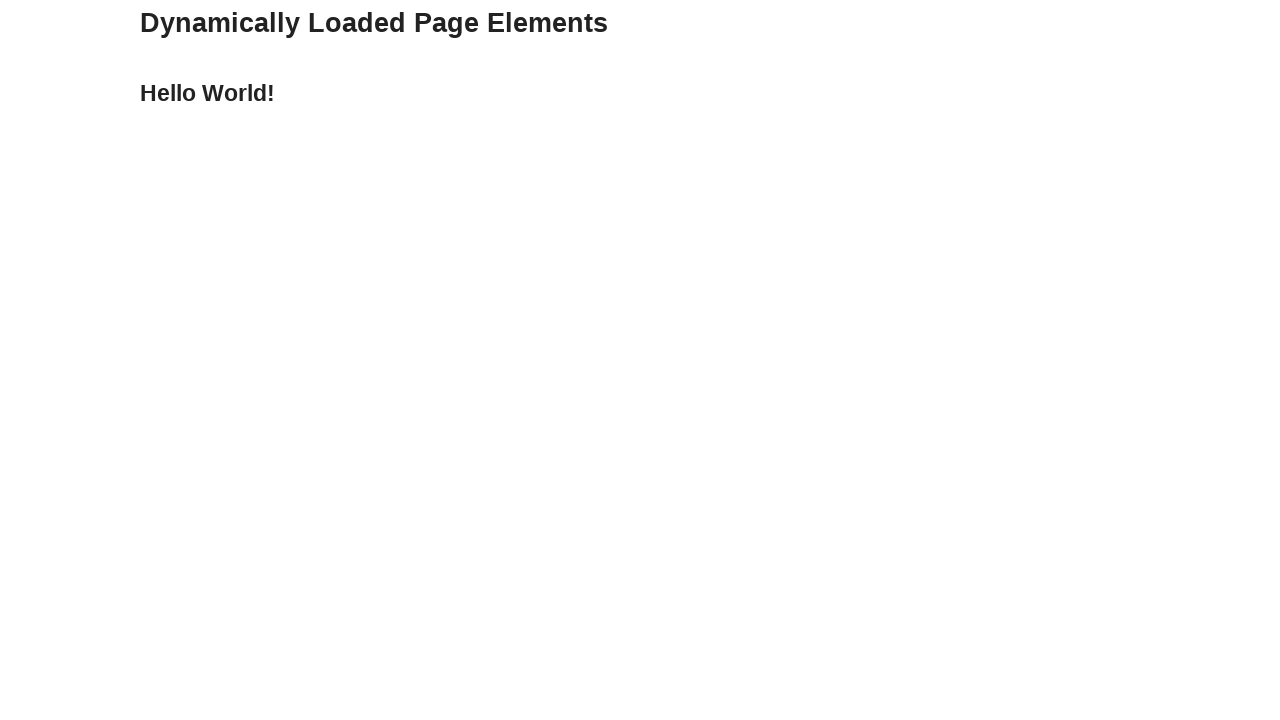

Hello World! text appeared after dynamic loading completed
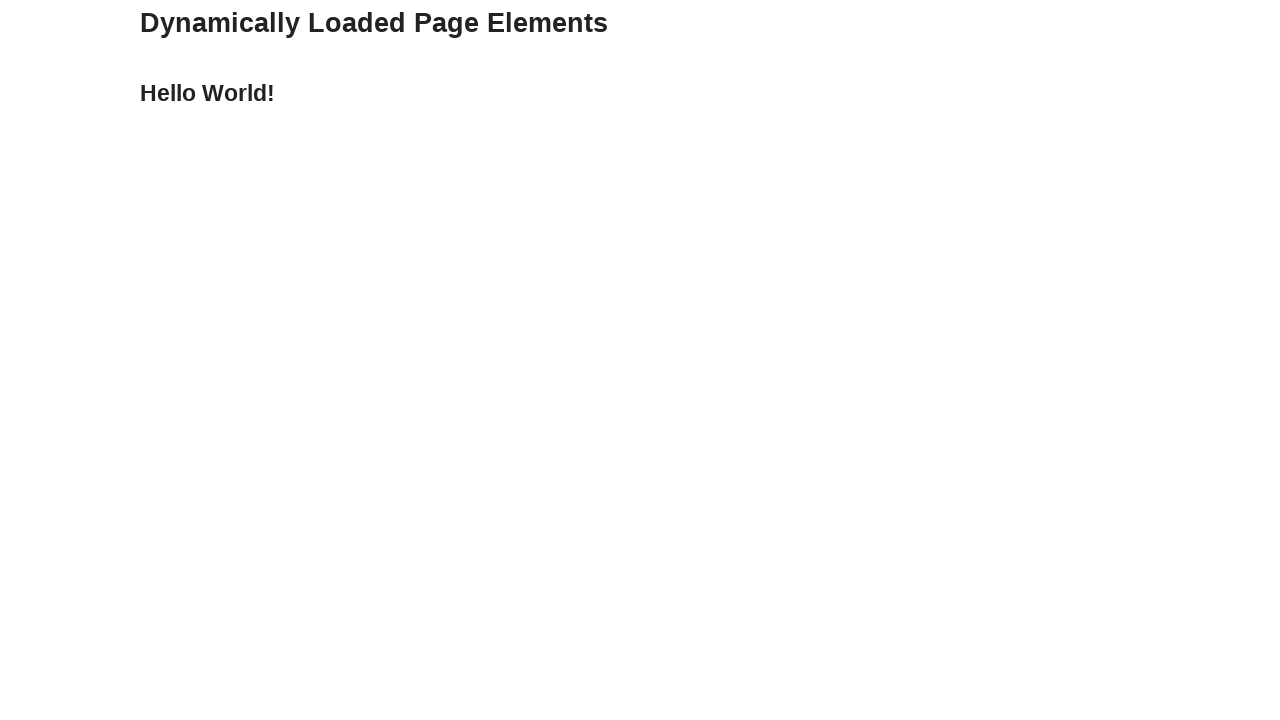

Verified that the text content is 'Hello World!'
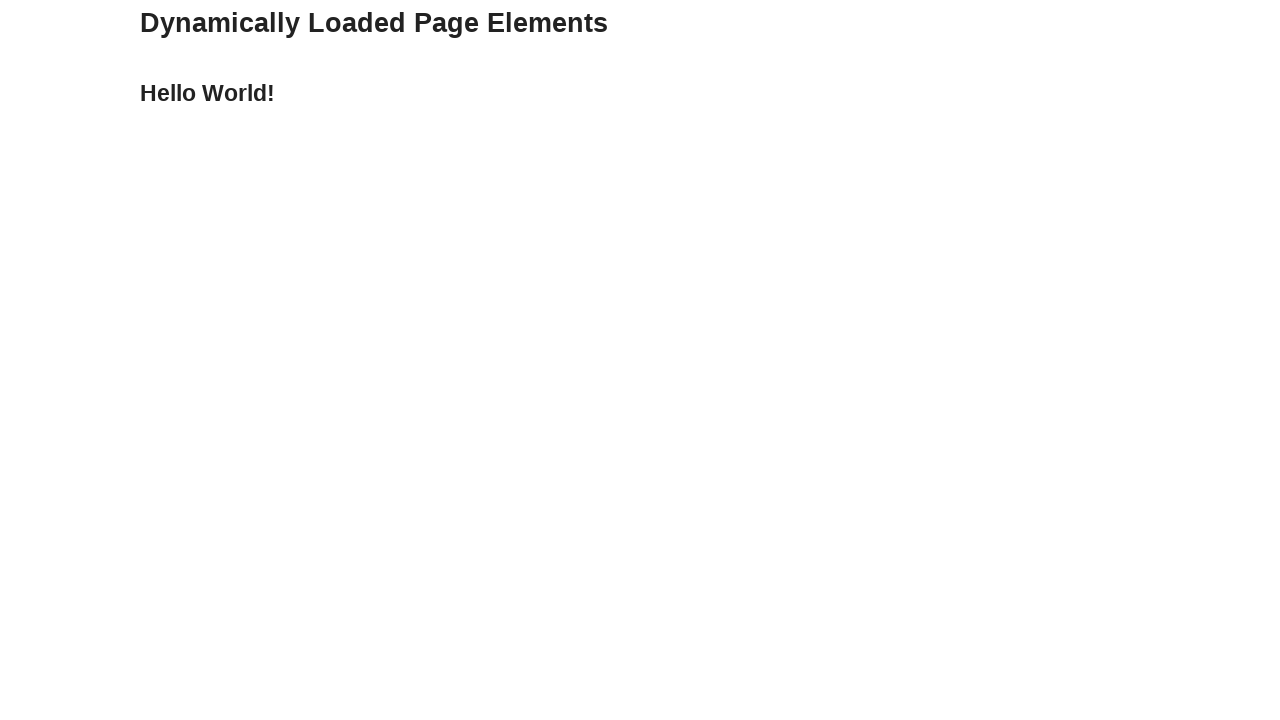

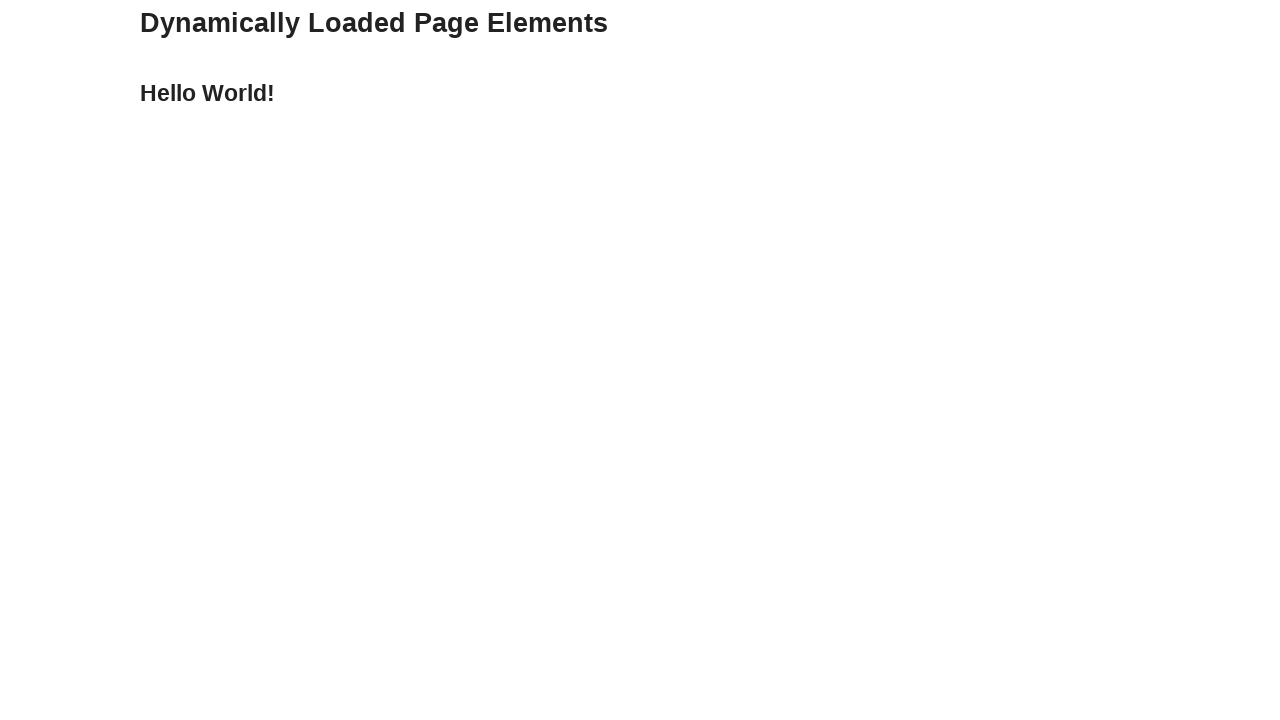